Tests window handling by clicking a link that opens a new window, switching to the child window, clicking another link, then switching back to the parent window.

Starting URL: http://omayo.blogspot.in/

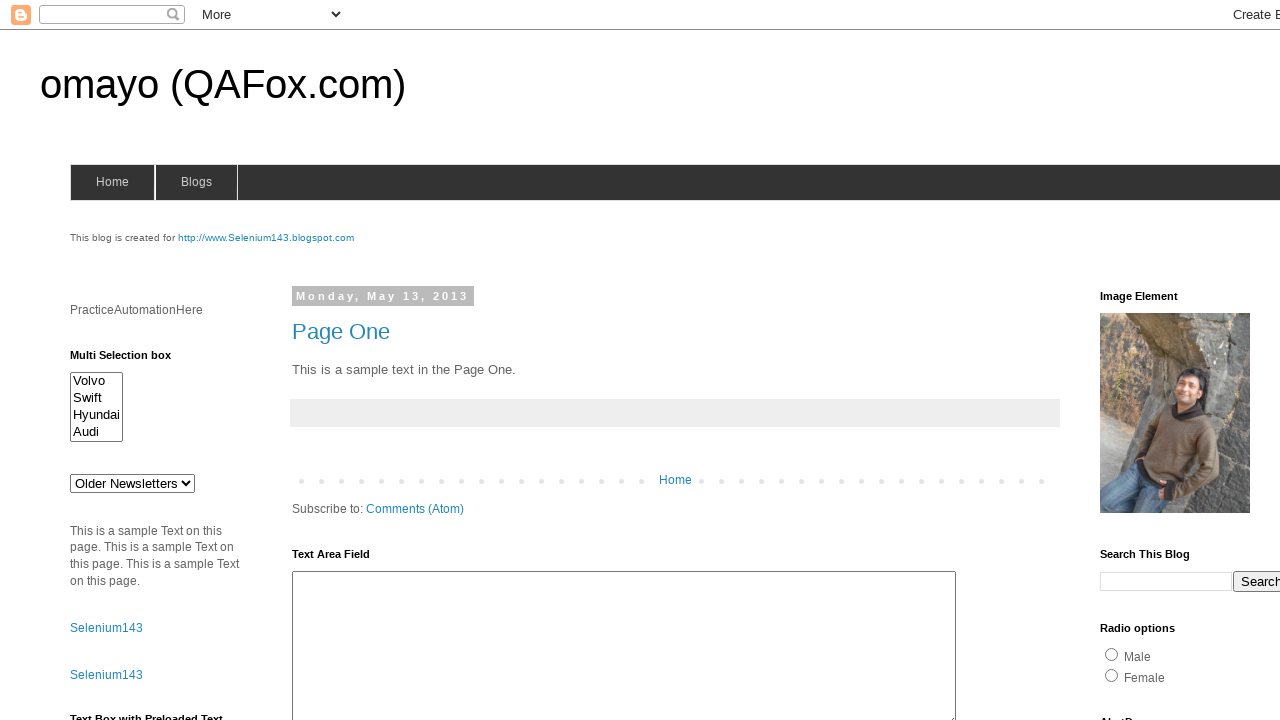

Set viewport size to 1920x1080
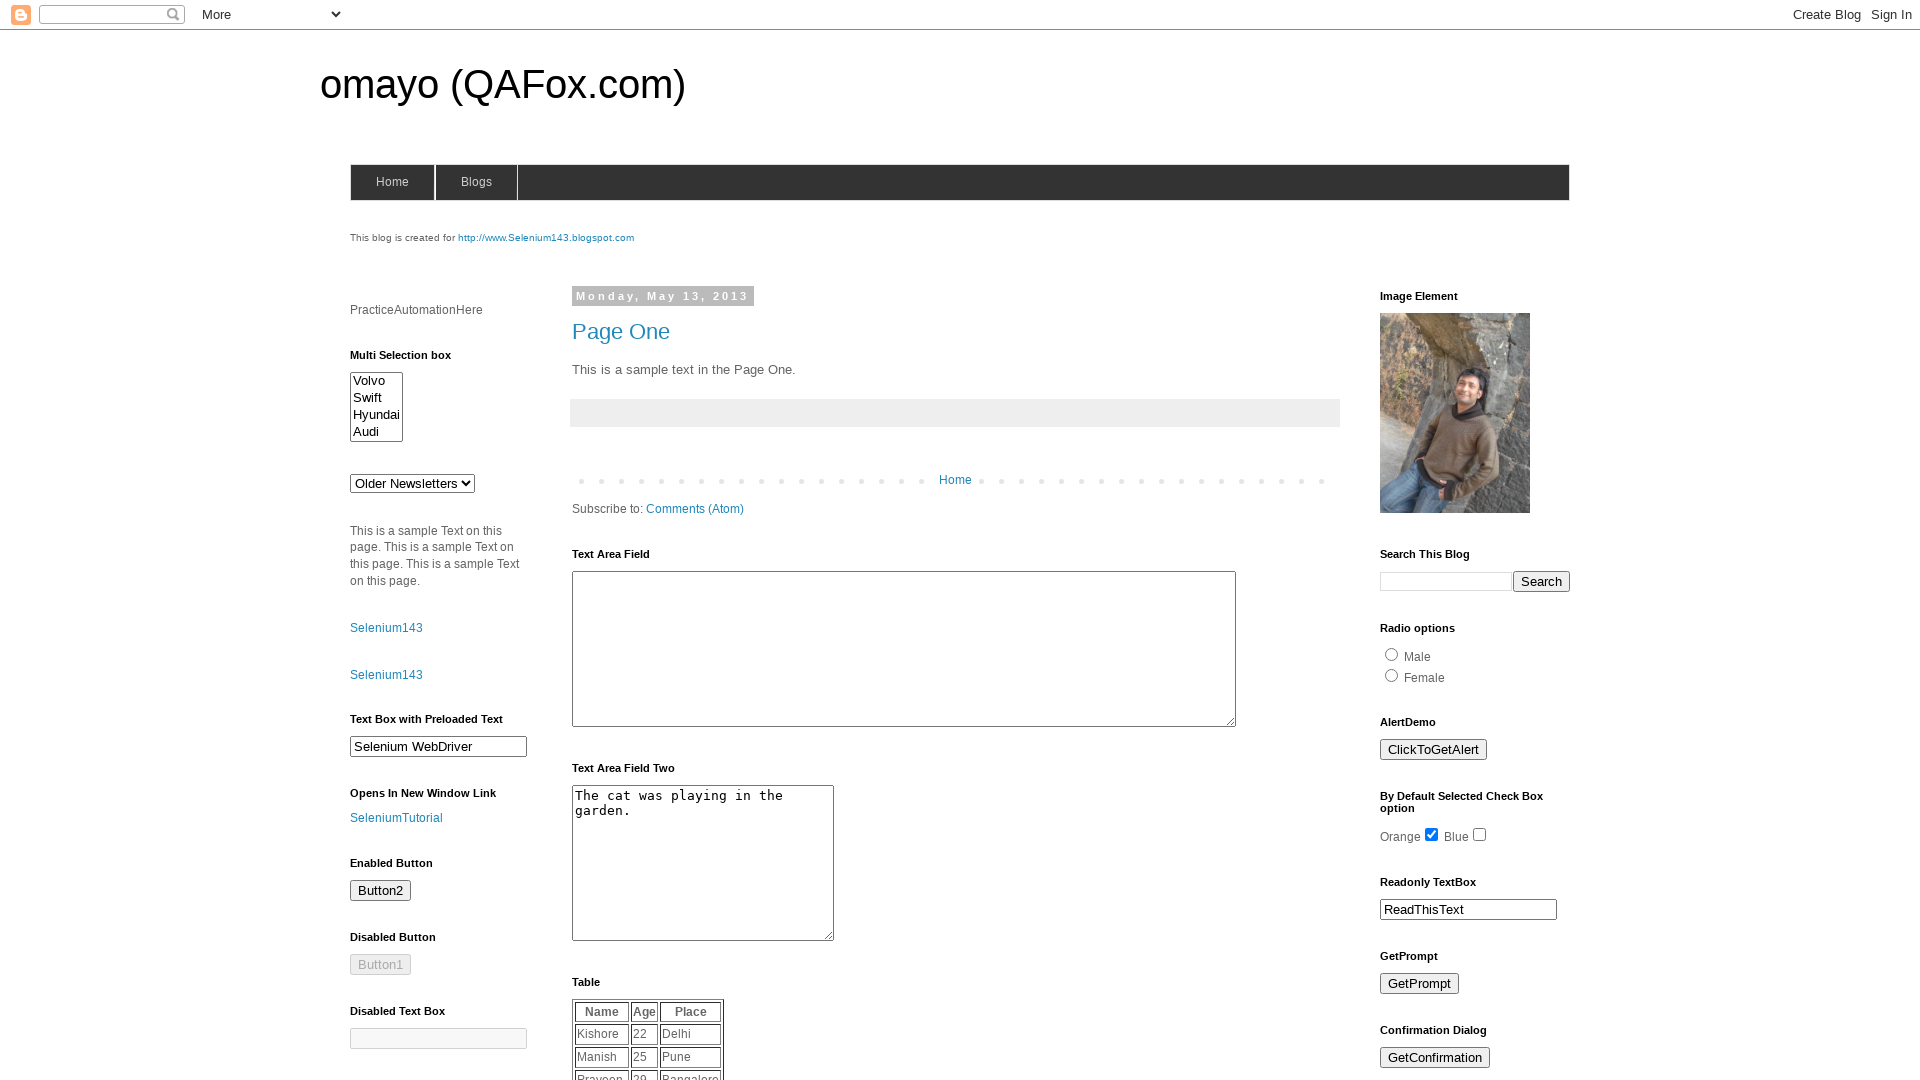

Clicked SeleniumTutorial link to open new window at (396, 818) on a:text('SeleniumTutorial')
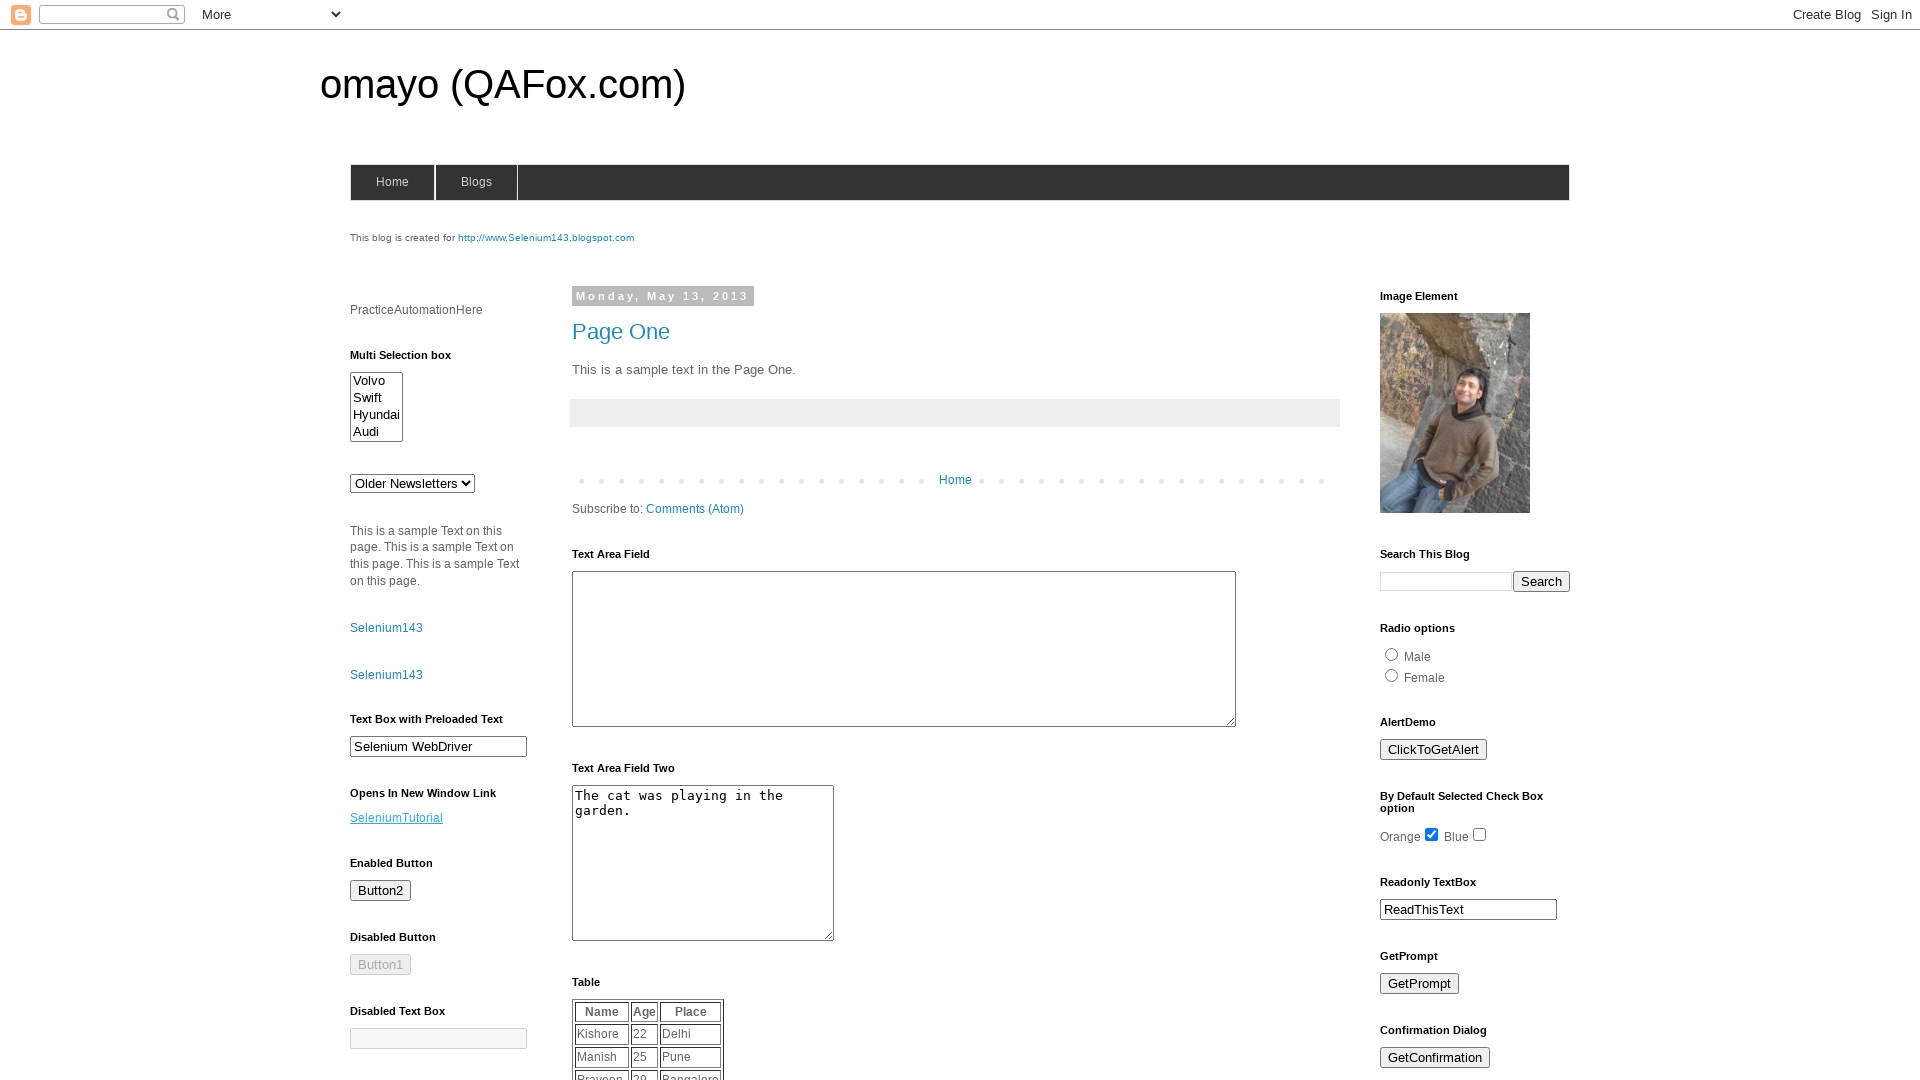

Captured new child window/tab
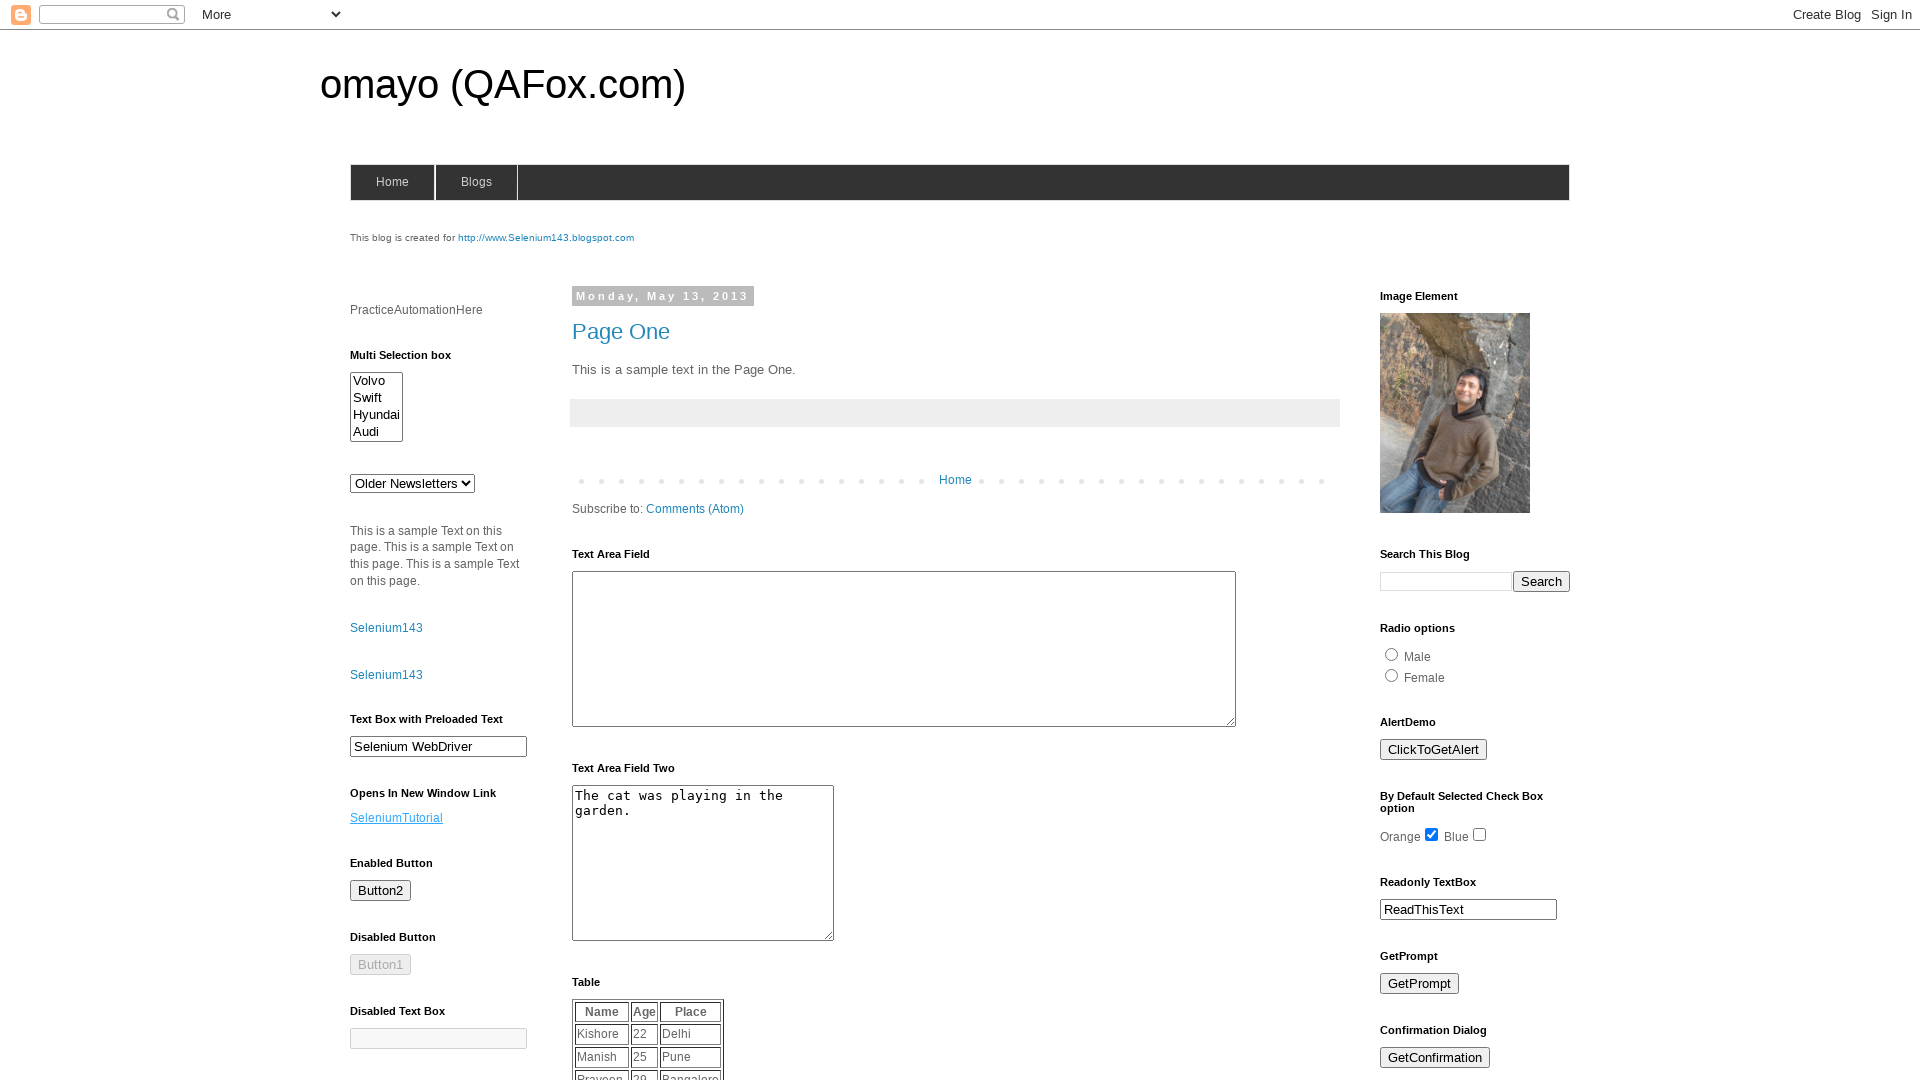

Child window finished loading
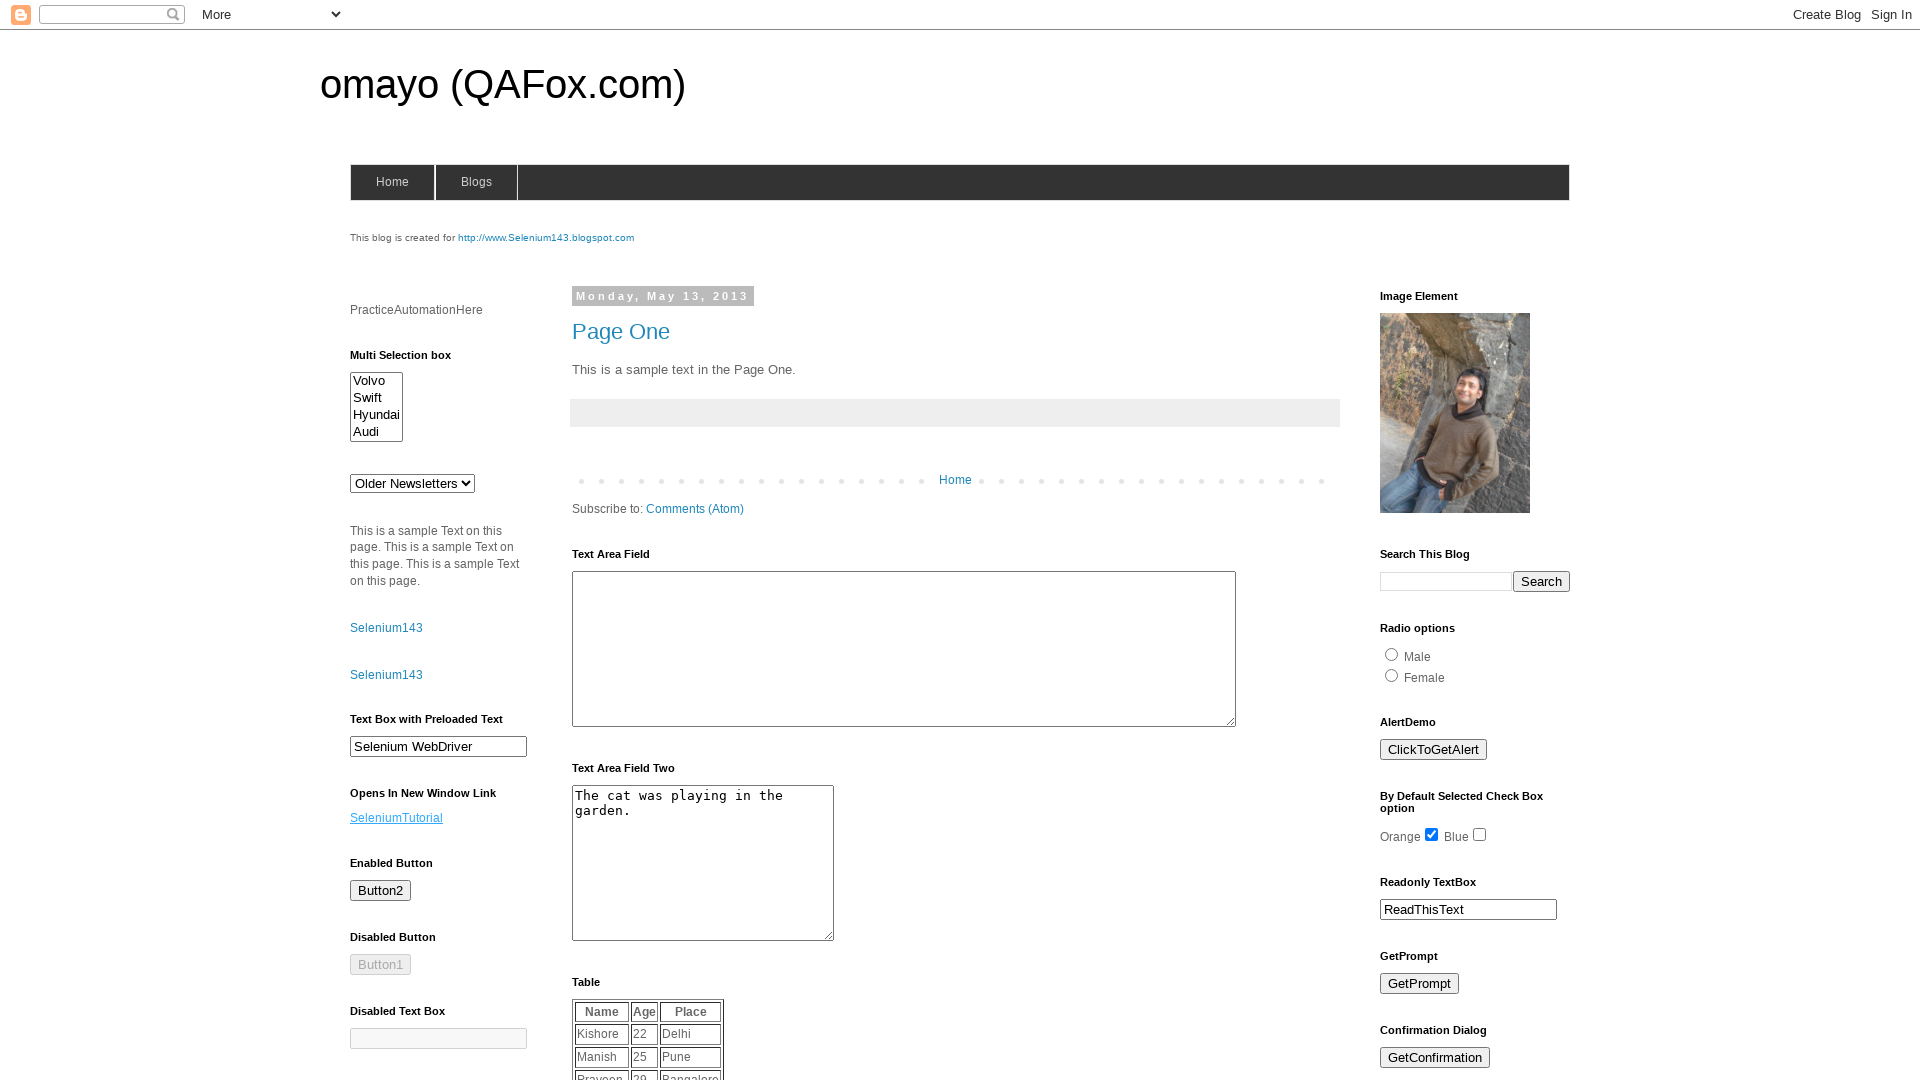

Clicked 'What is Selenium?' link in child window at (116, 552) on a:text('What is Selenium?')
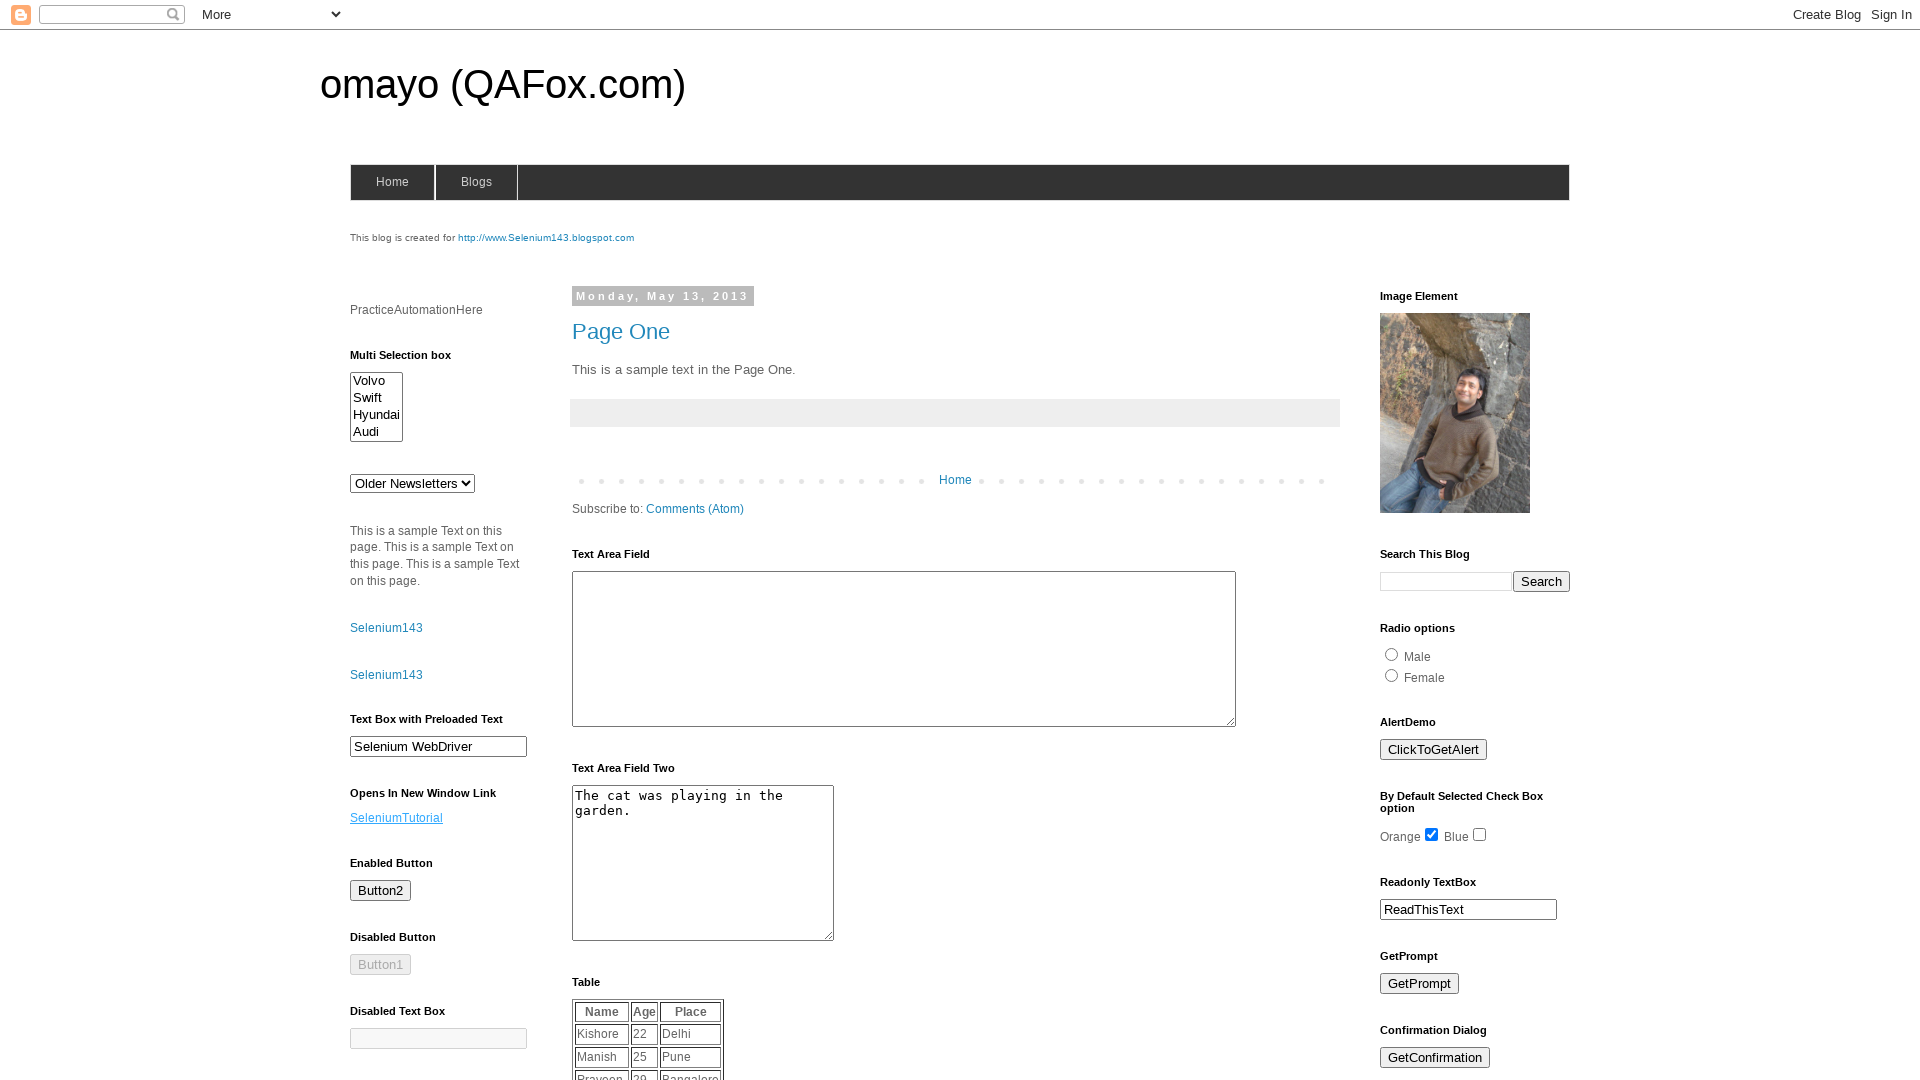

Child window navigation completed
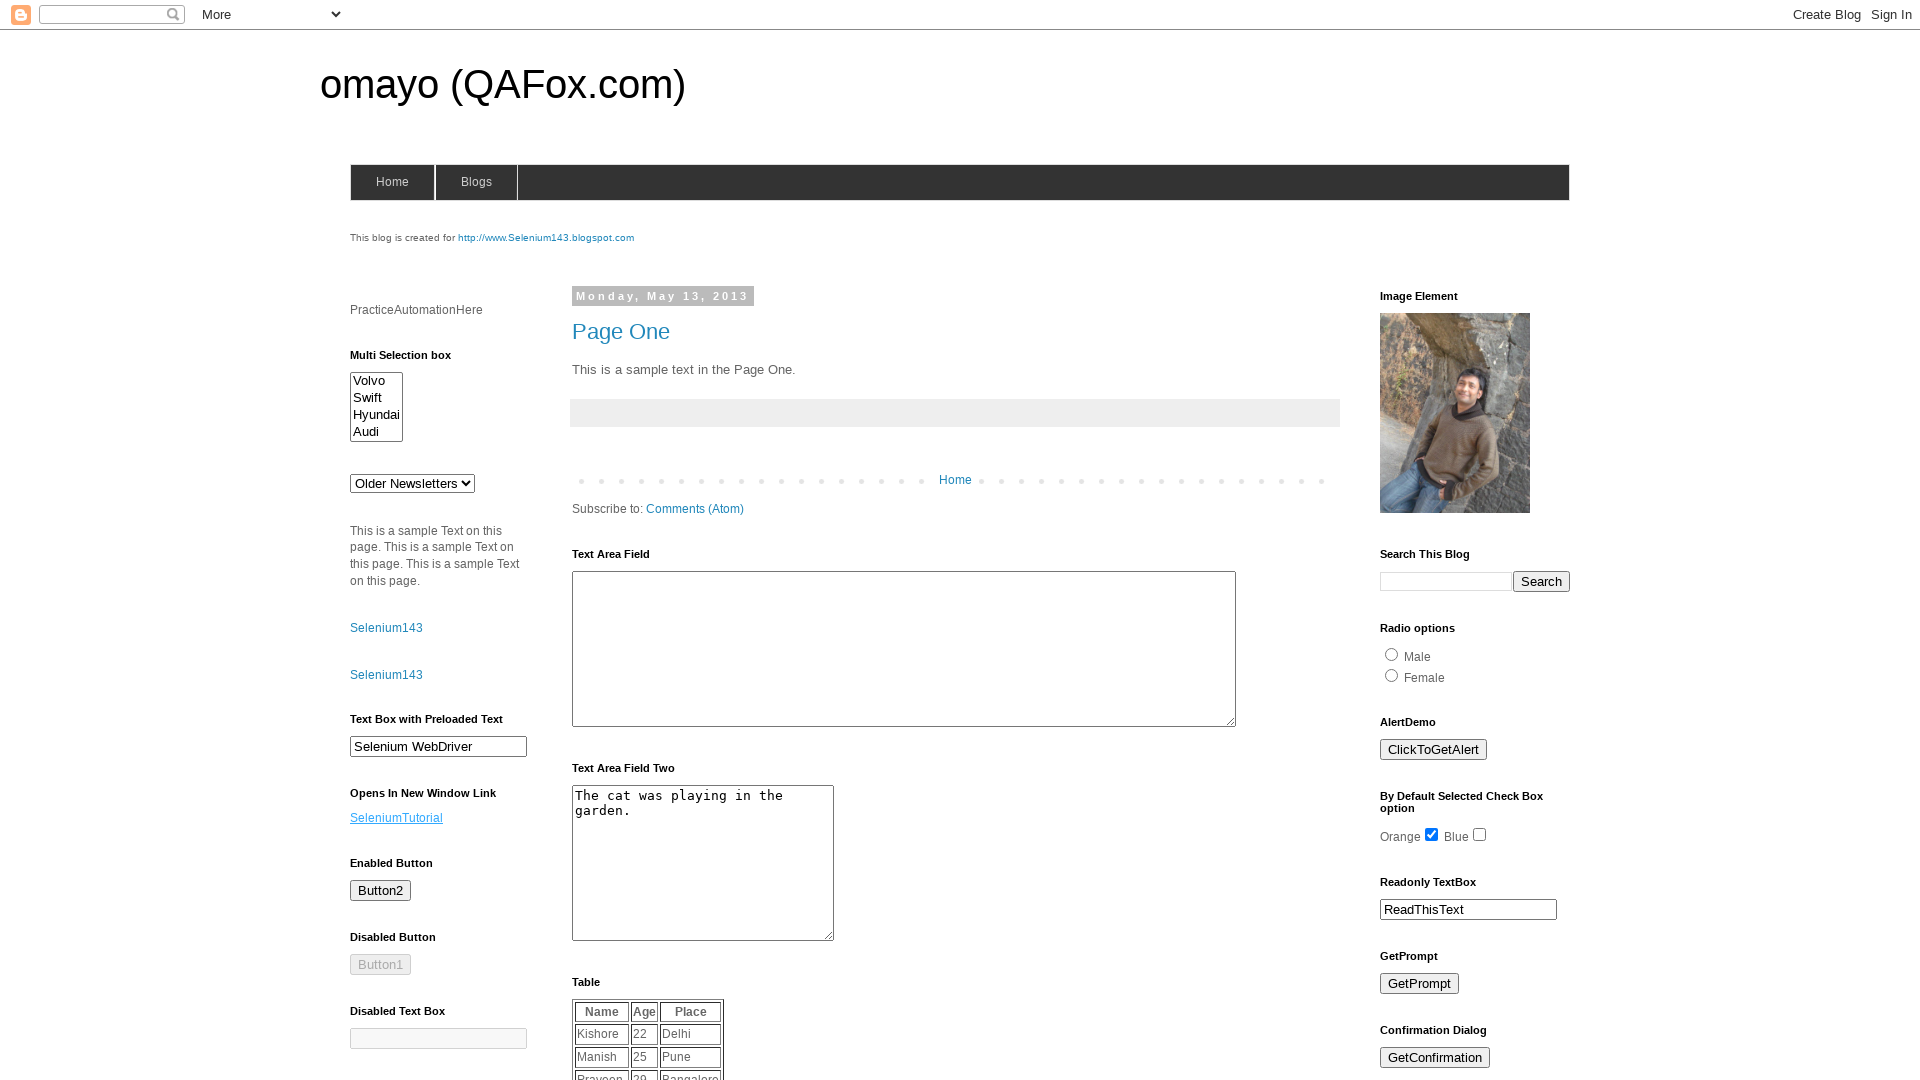

Switched back to parent window
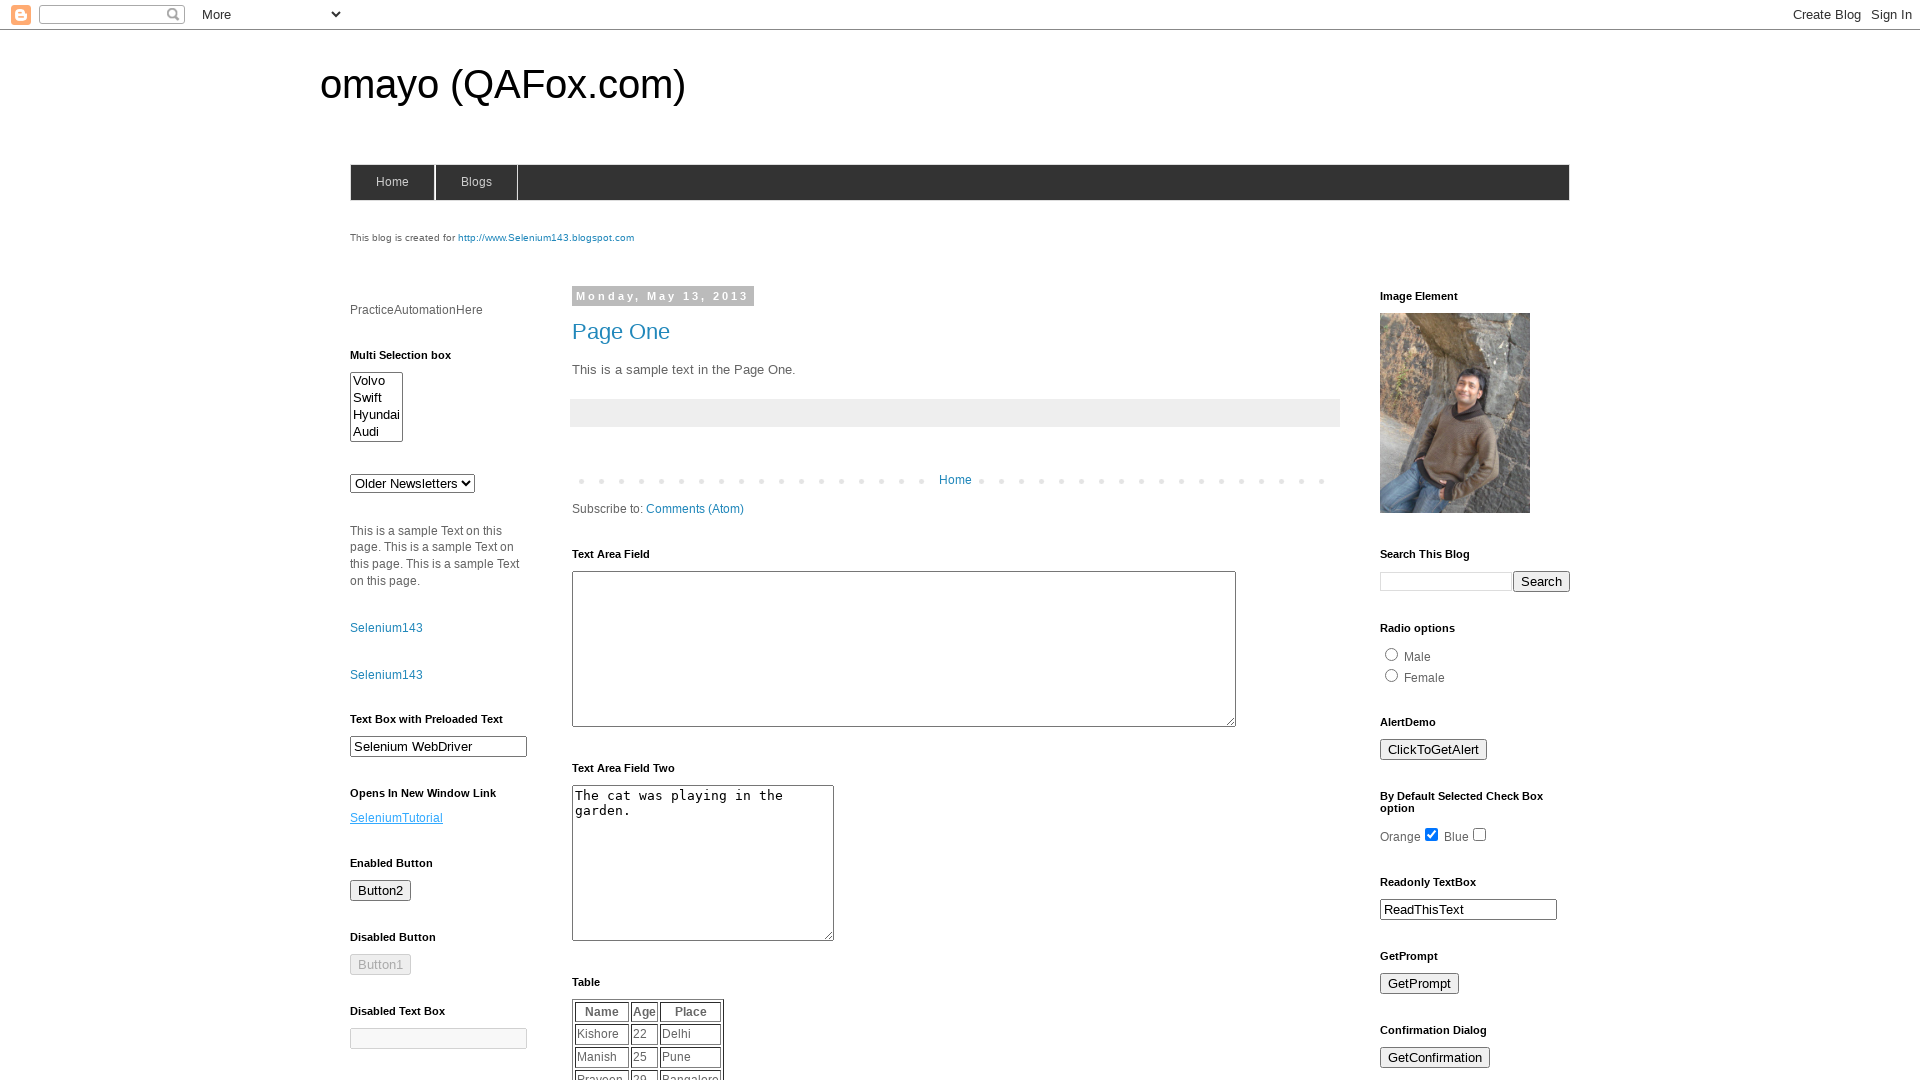

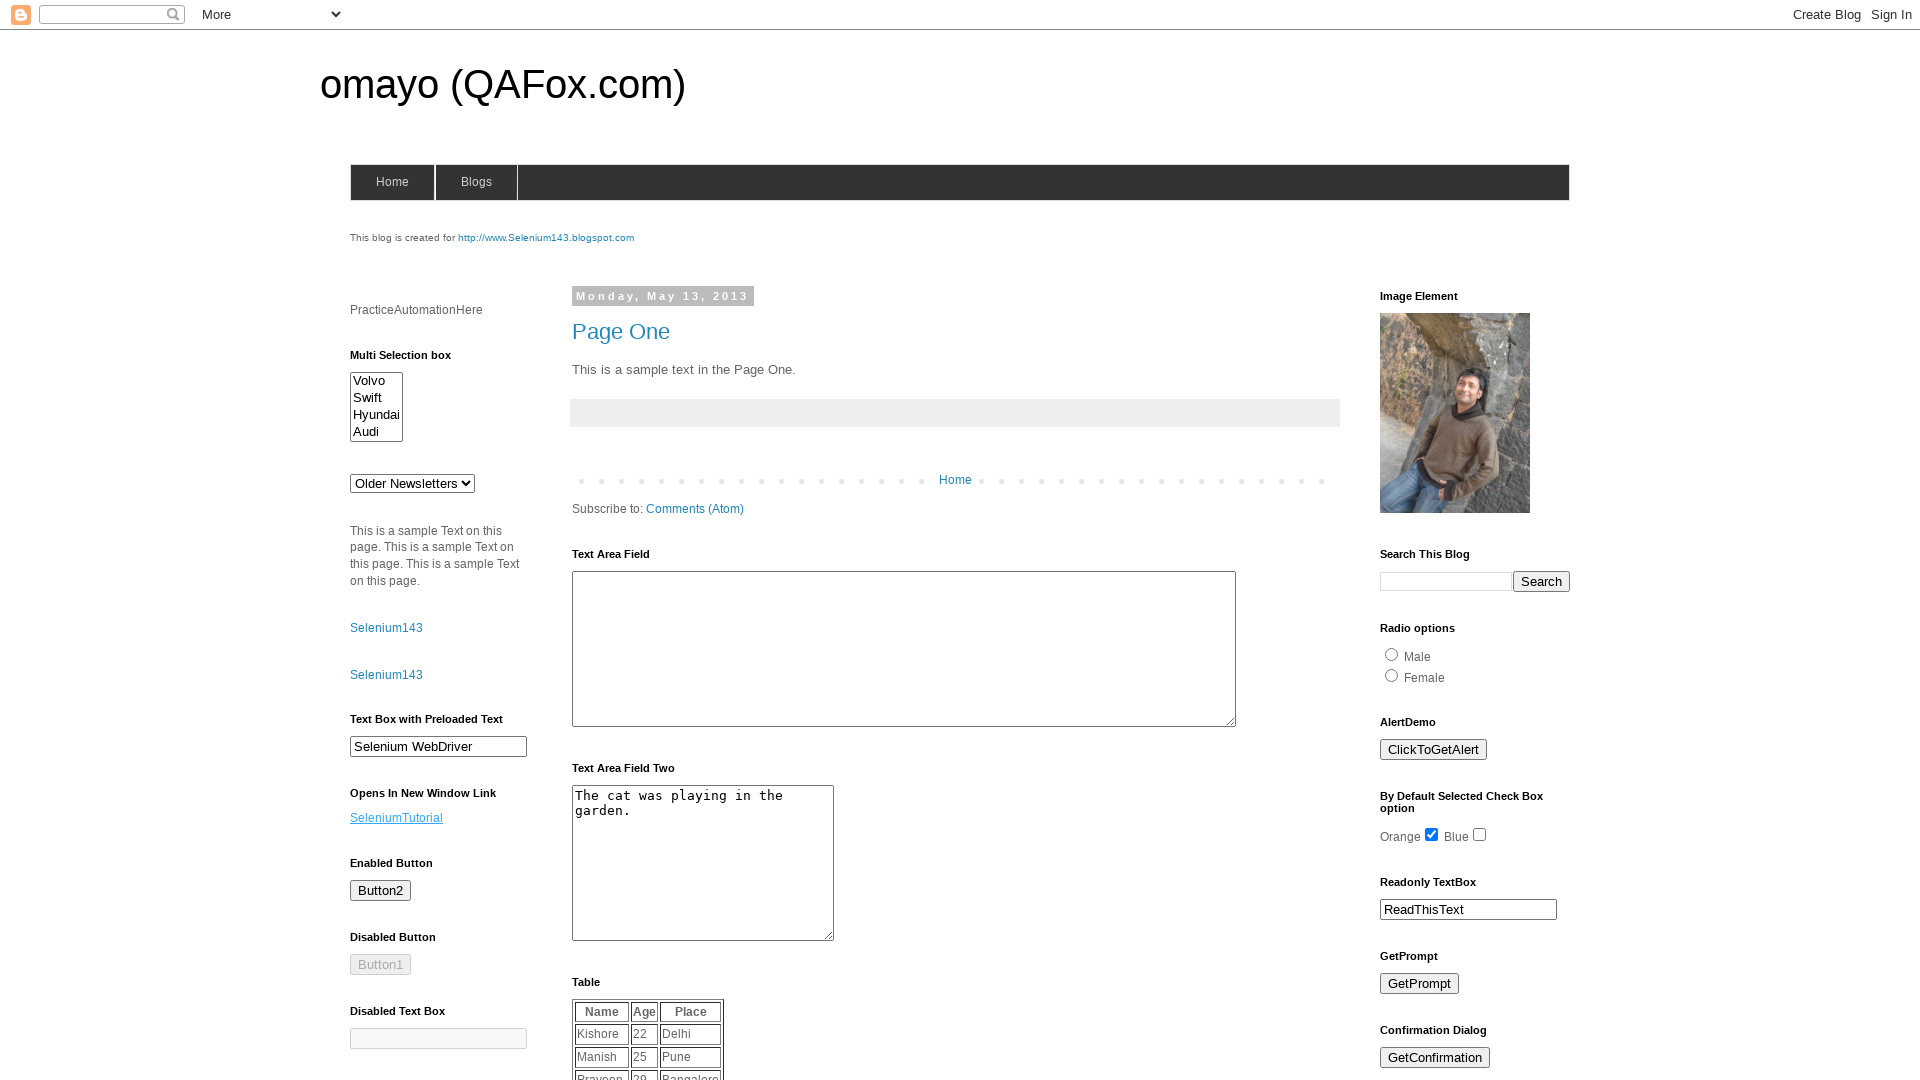